Tests the state of radio buttons and a submit button on a math page, verifying that one radio button is selected by default, another is not, and that the submit button becomes disabled after a timeout period.

Starting URL: http://suninjuly.github.io/math.html

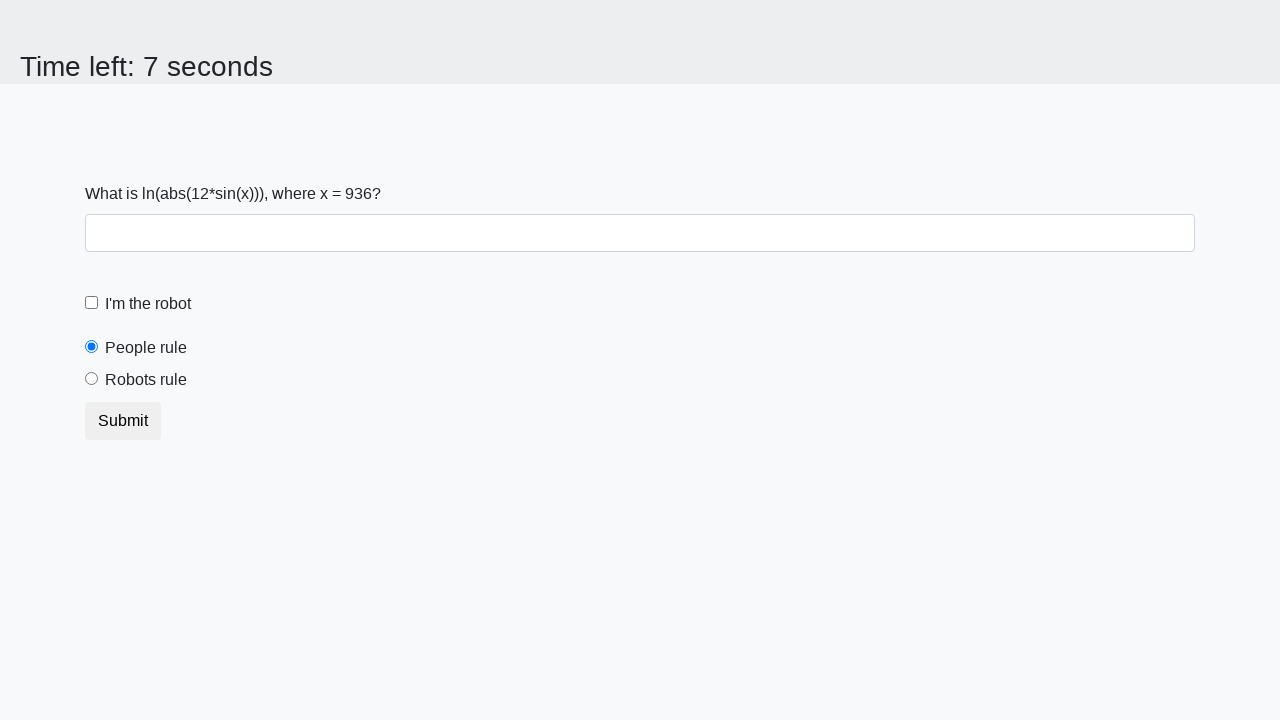

Located 'people' radio button element
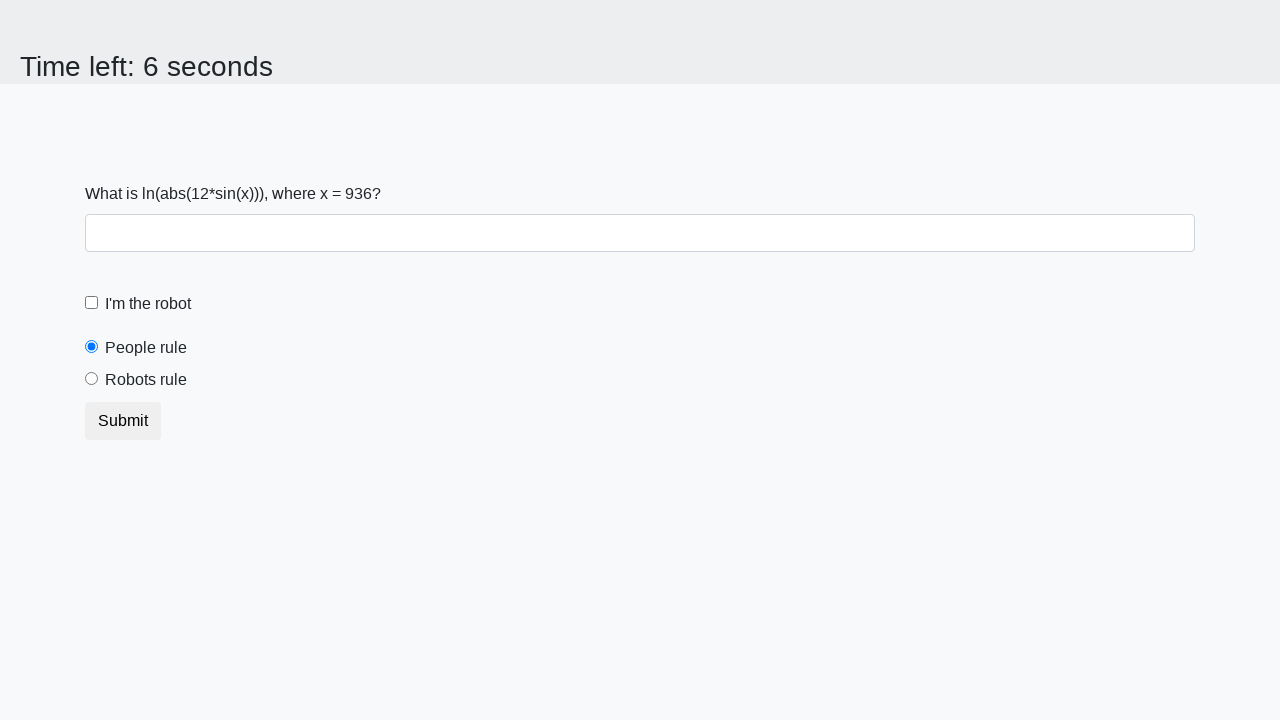

Verified that 'people' radio button is selected by default
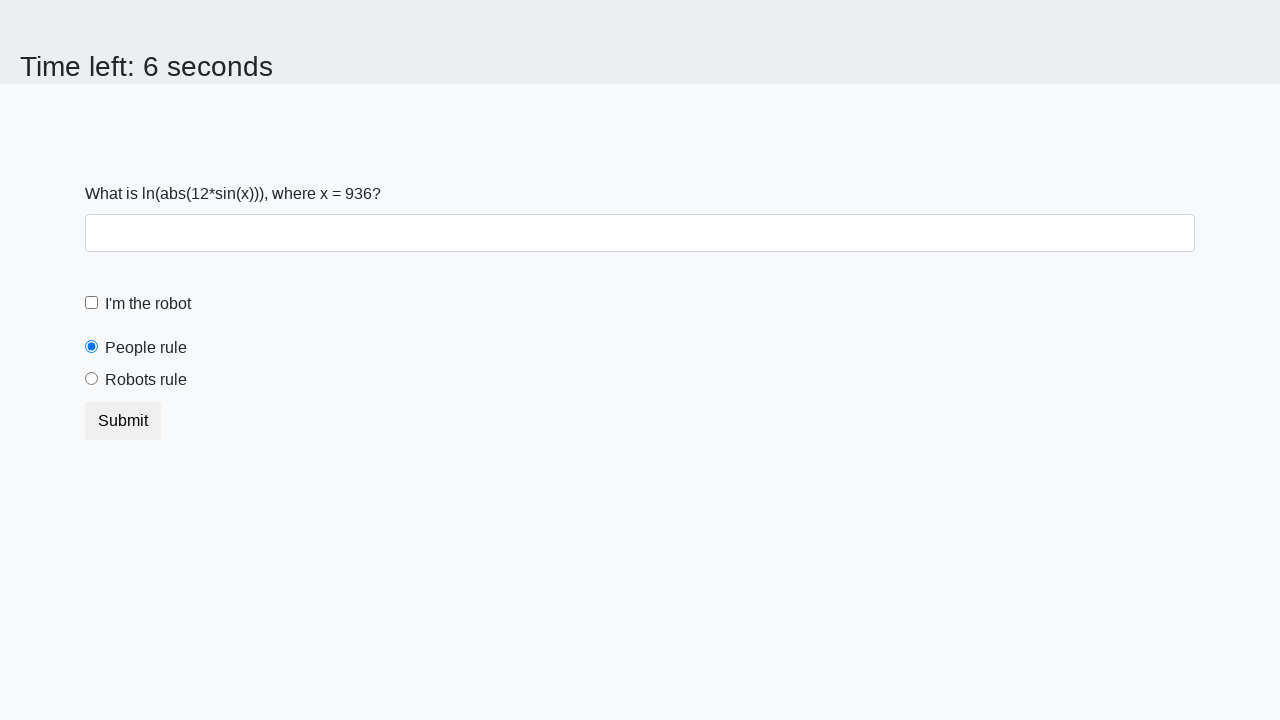

Located 'robots' radio button element
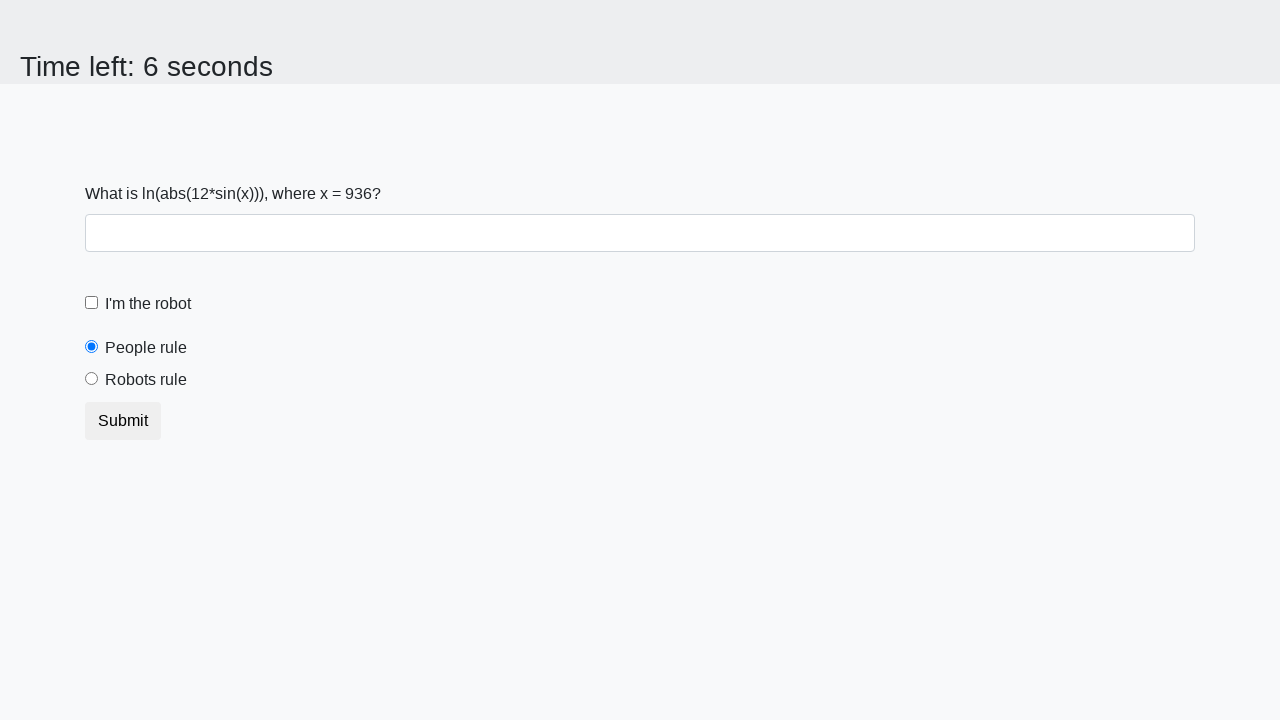

Verified that 'robots' radio button is not selected
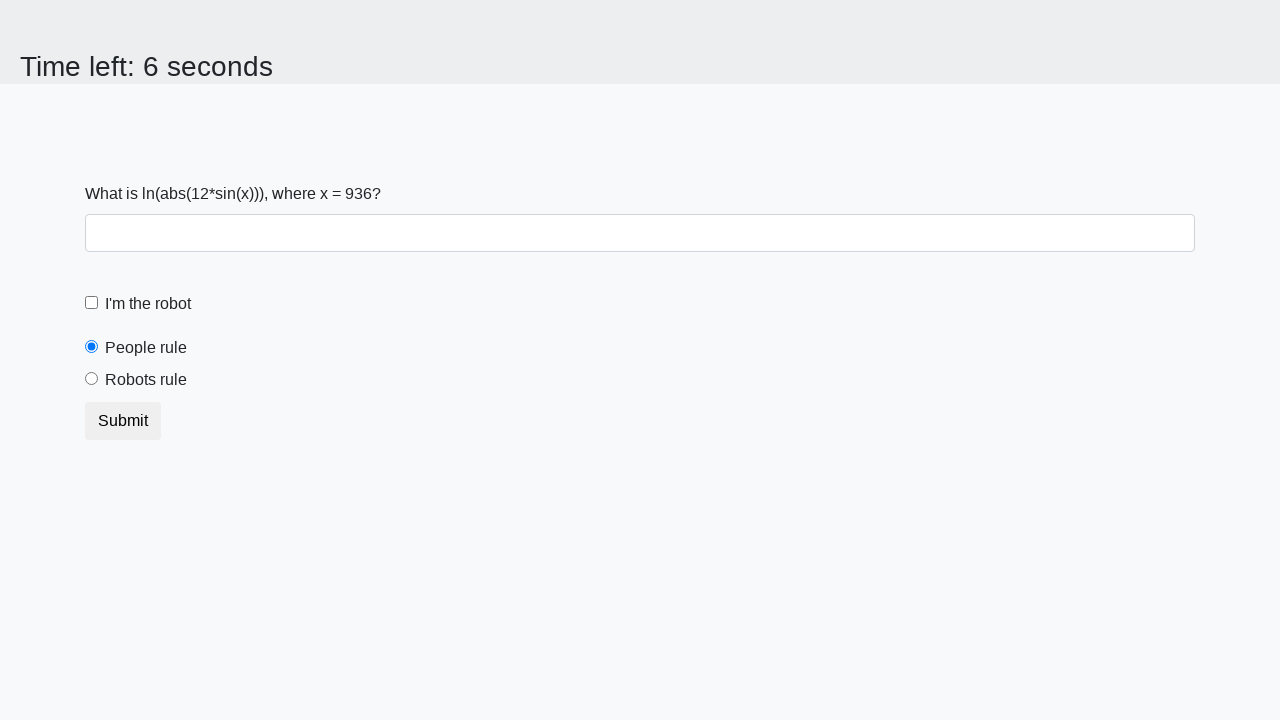

Located submit button element
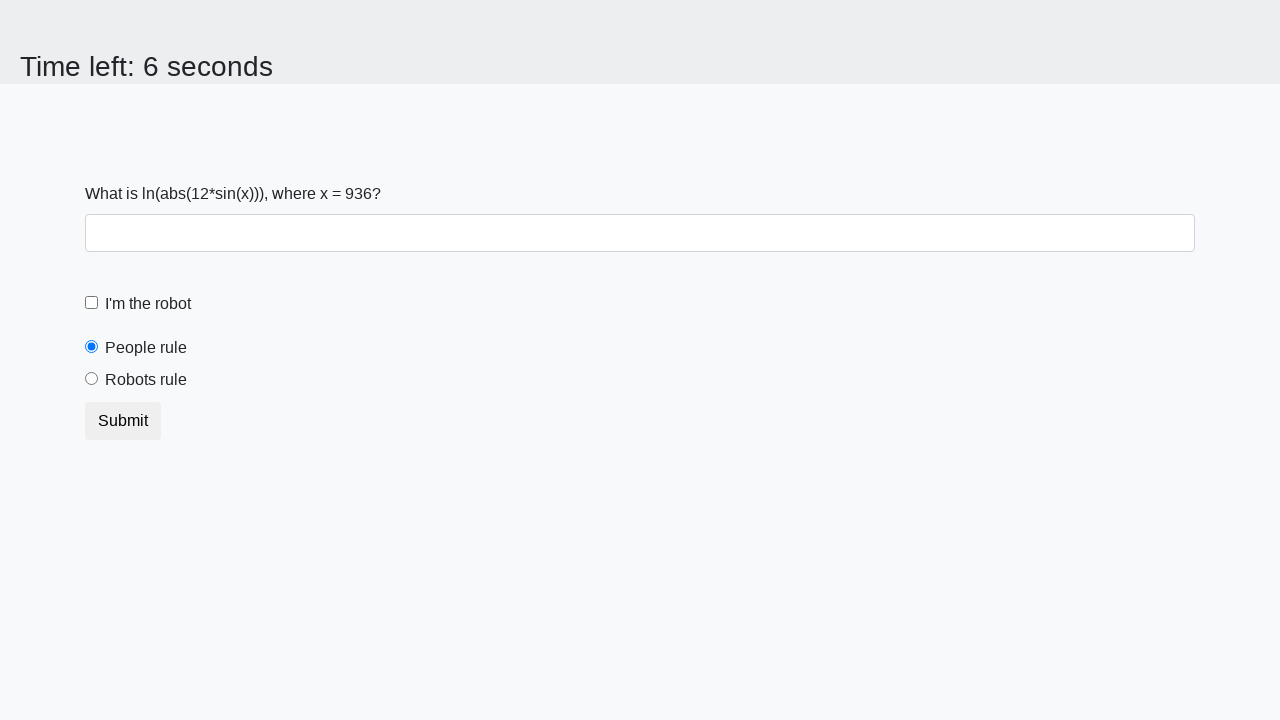

Verified that submit button is initially enabled
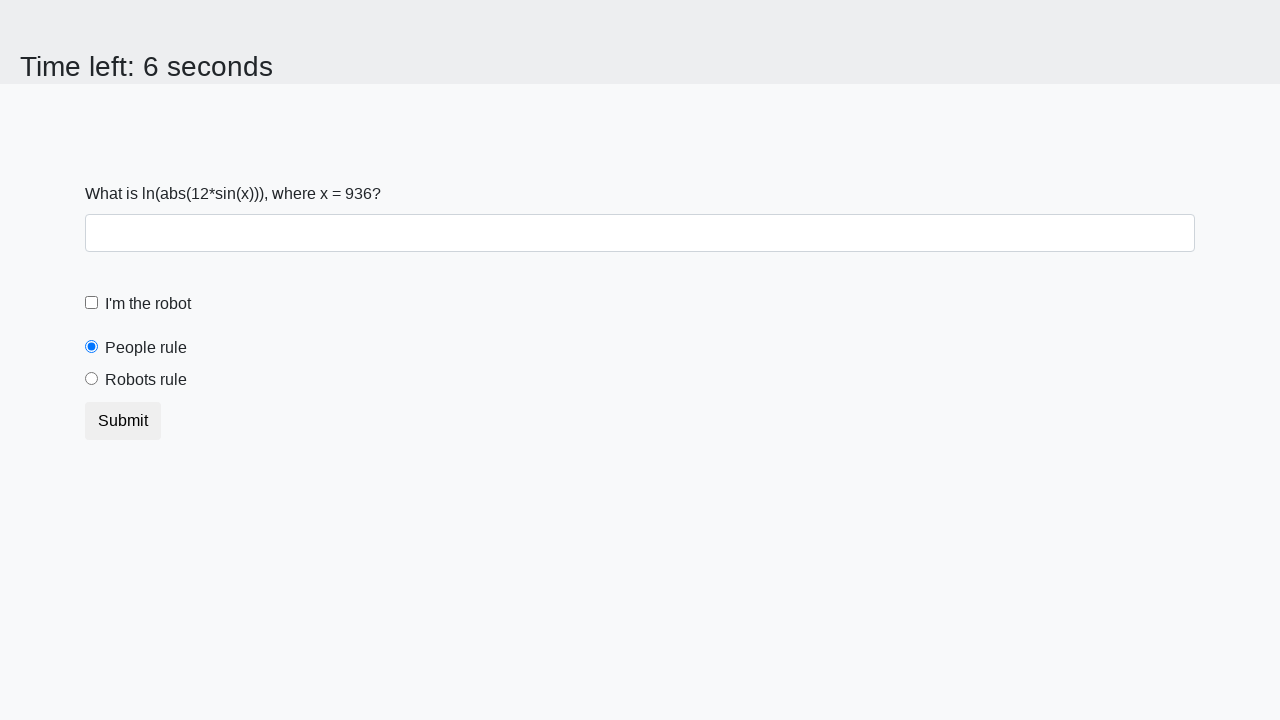

Waited 10 seconds for button state change
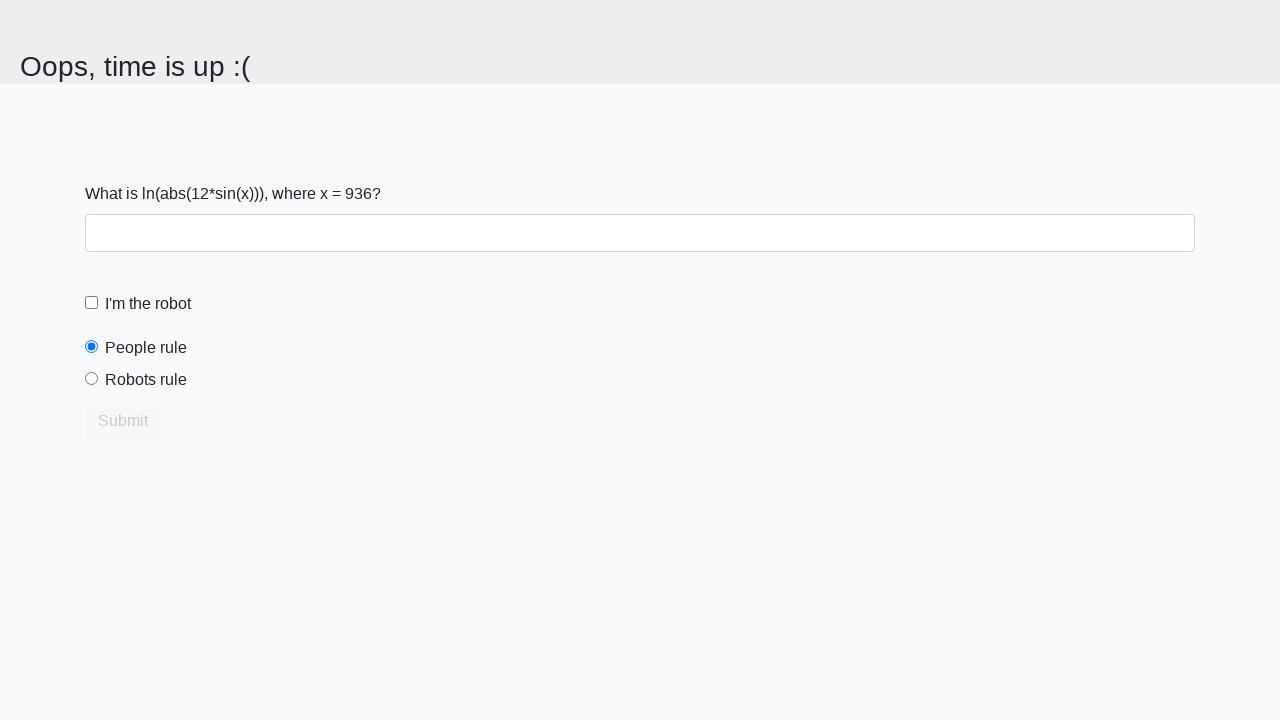

Verified that submit button is now disabled after timeout period
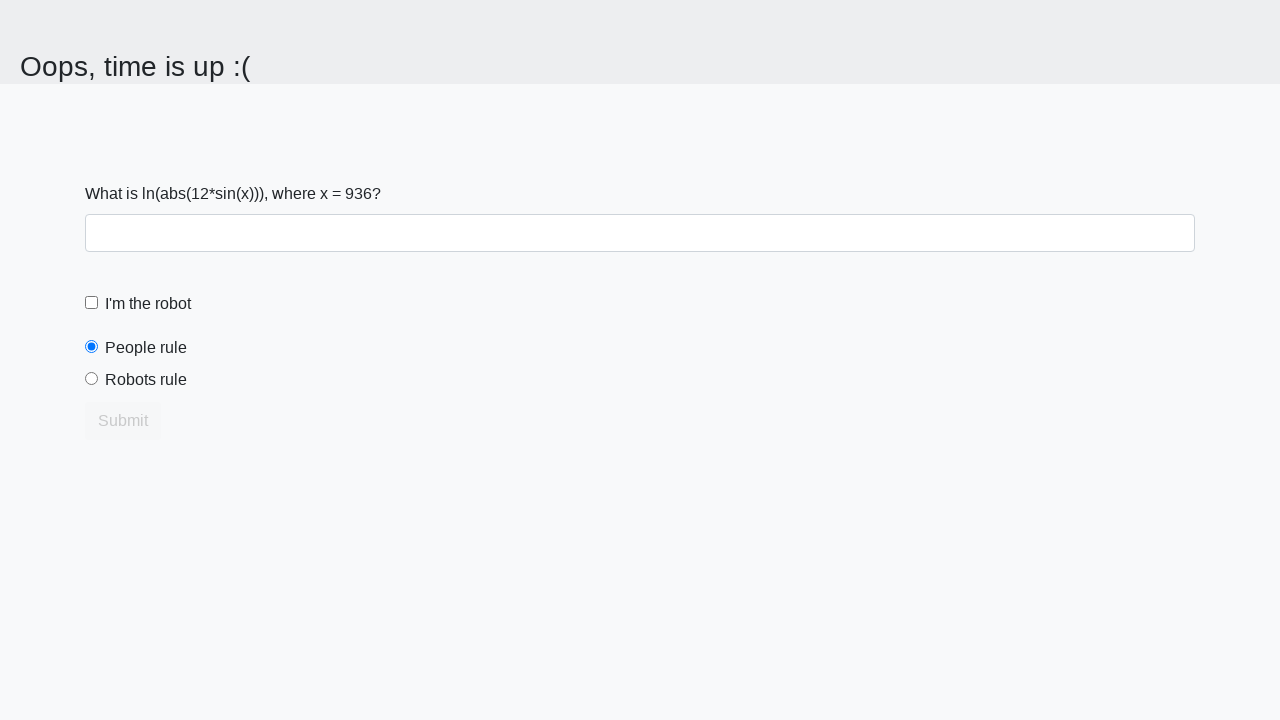

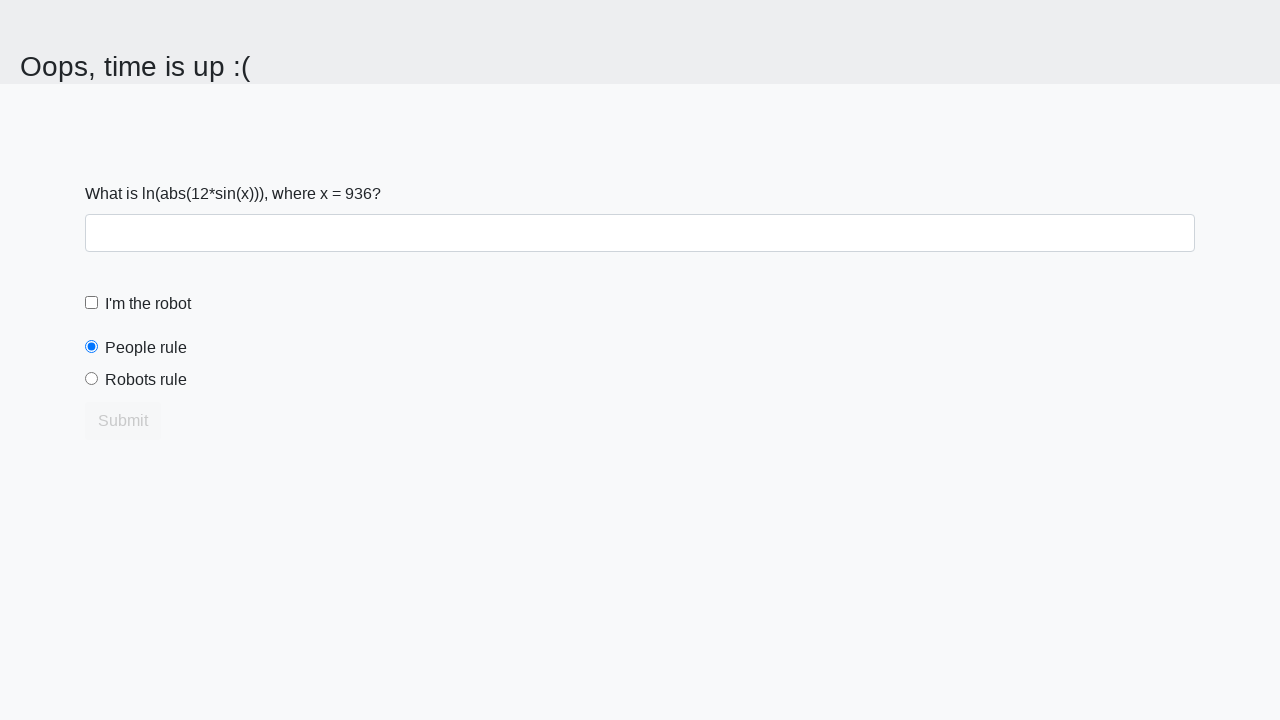